Tests dynamic loading functionality by clicking a start button and waiting for hidden text "Hello World!" to appear after loading completes

Starting URL: https://the-internet.herokuapp.com/dynamic_loading/2

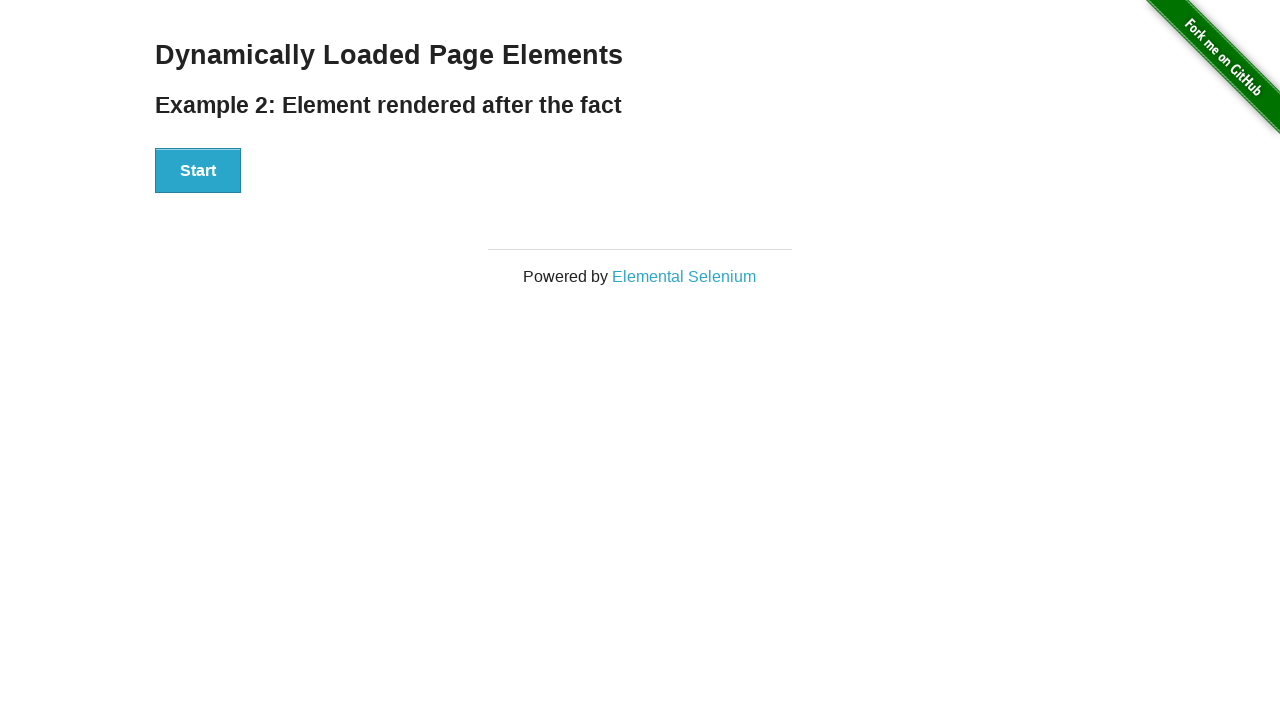

Clicked Start button to trigger dynamic loading at (198, 171) on #start > button
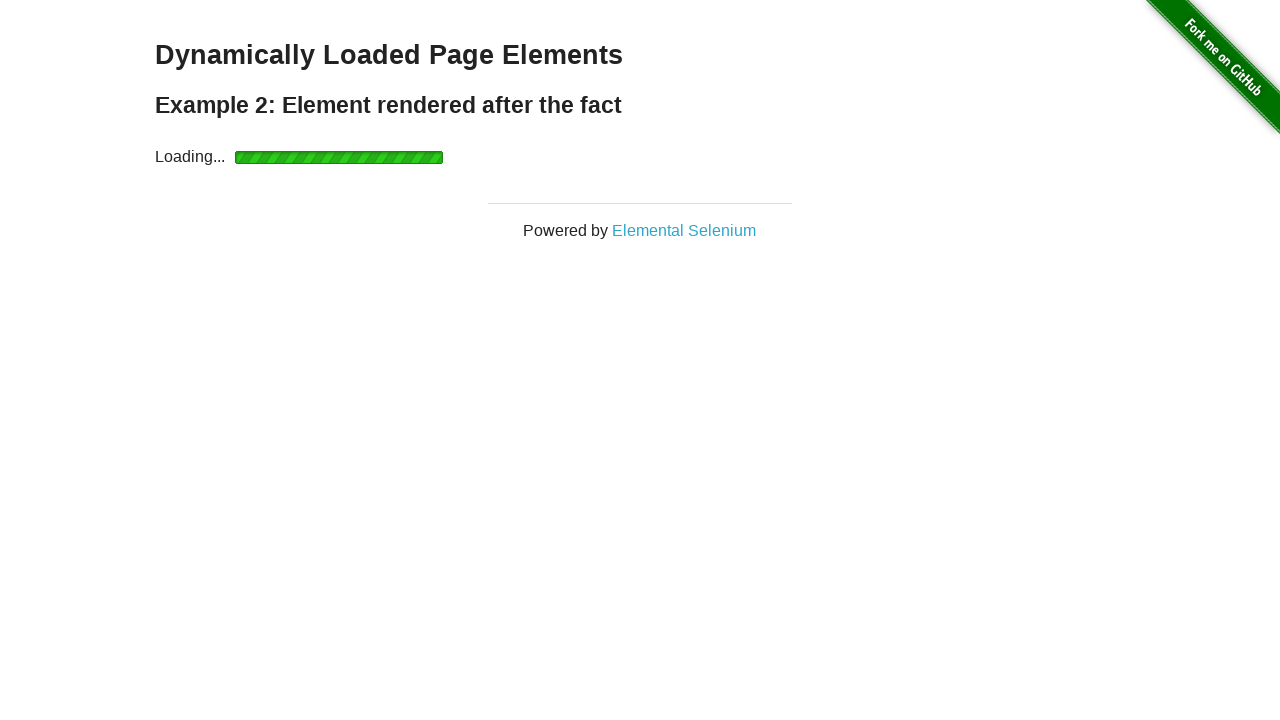

Waited for hidden text element to appear after loading completes
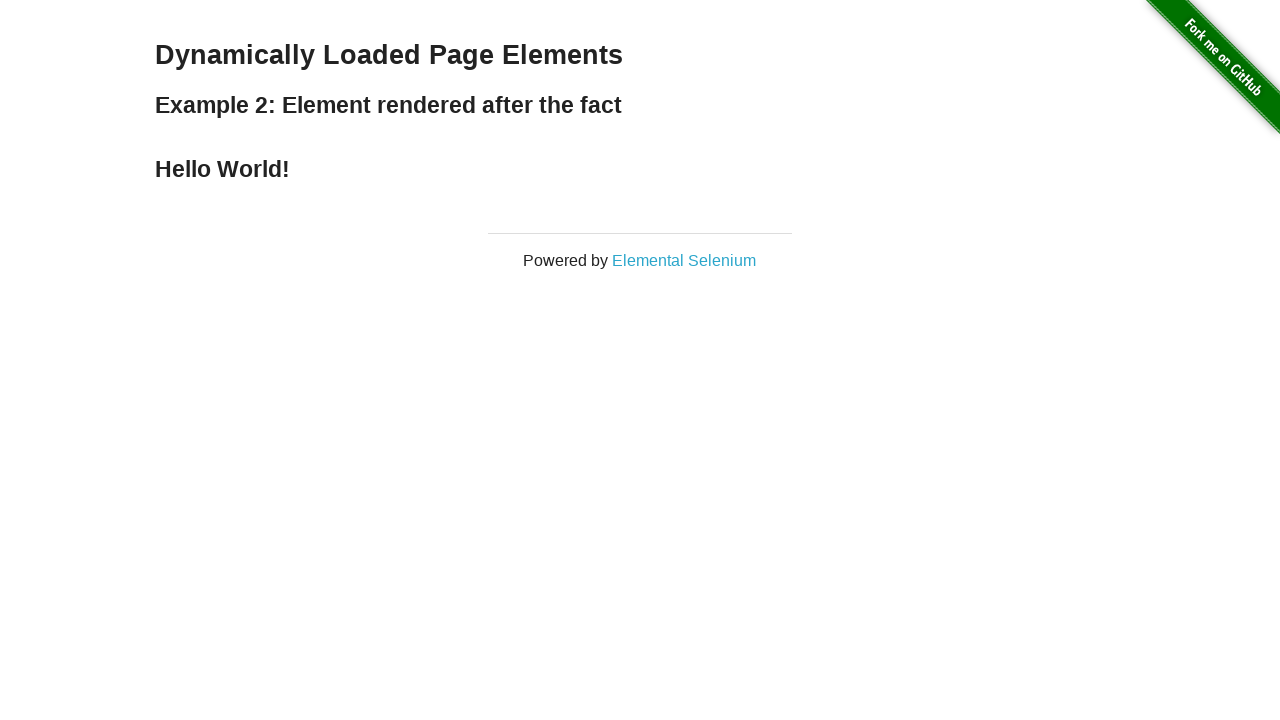

Located the hidden text element
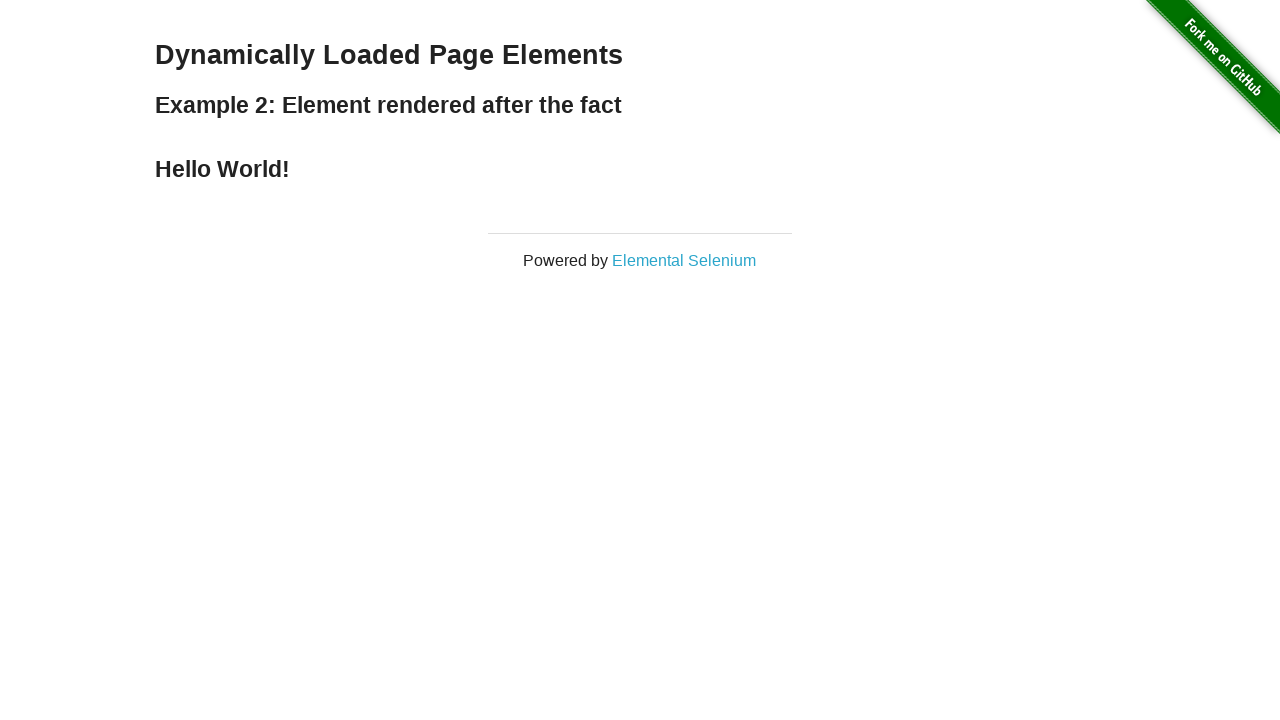

Verified that 'Hello World!' text is now visible
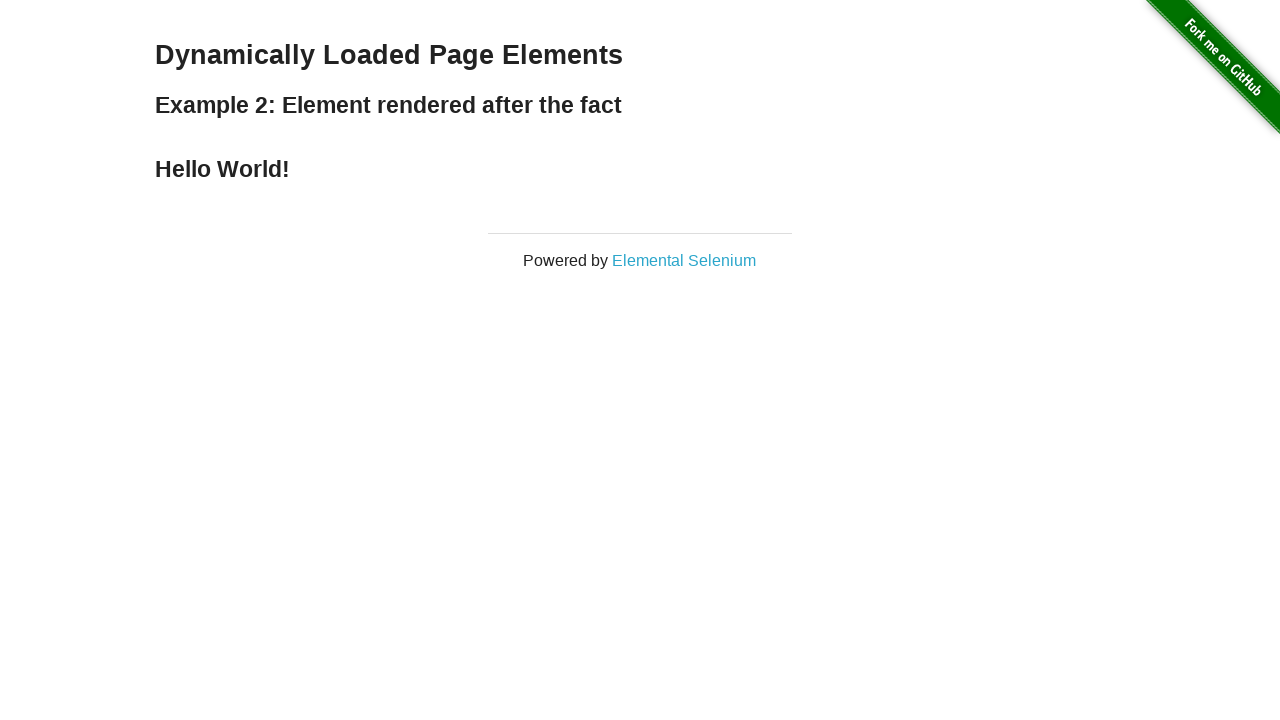

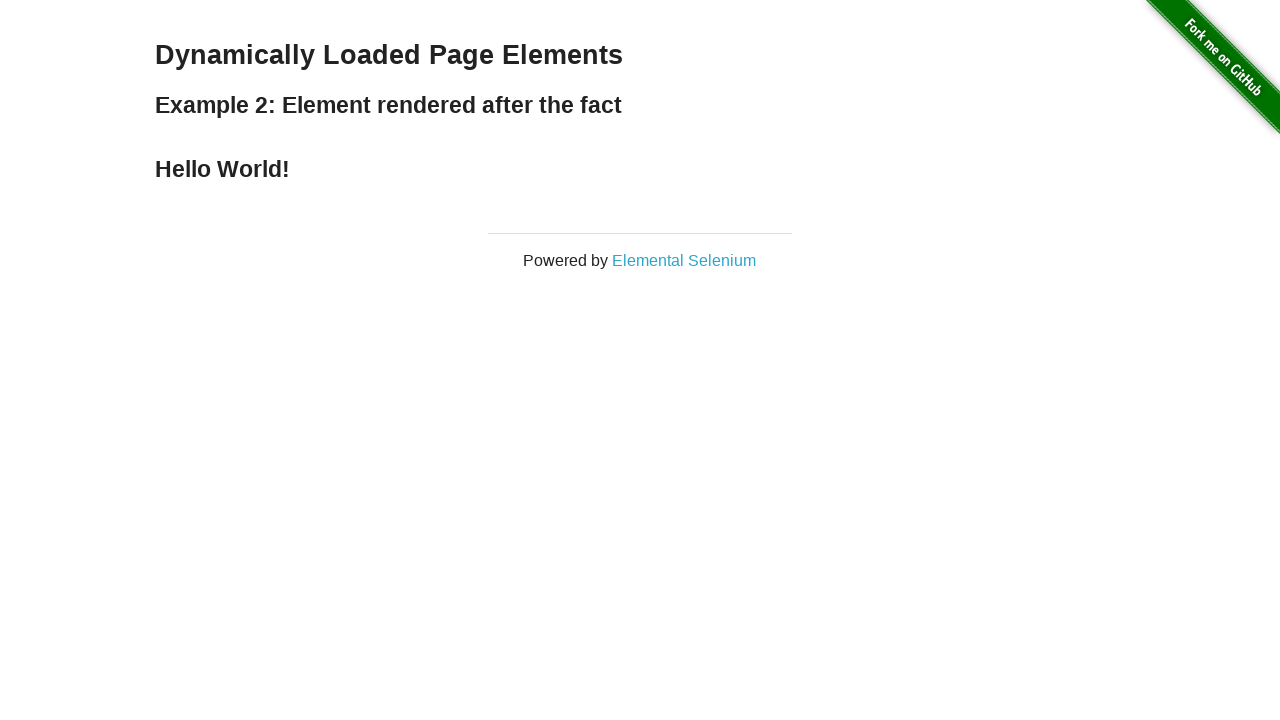